Tests navigation from the login page to the registration page by clicking on the Register button in the sidebar and verifying the page title and URL contain expected registration page indicators.

Starting URL: https://naveenautomationlabs.com/opencart/index.php?route=account/login

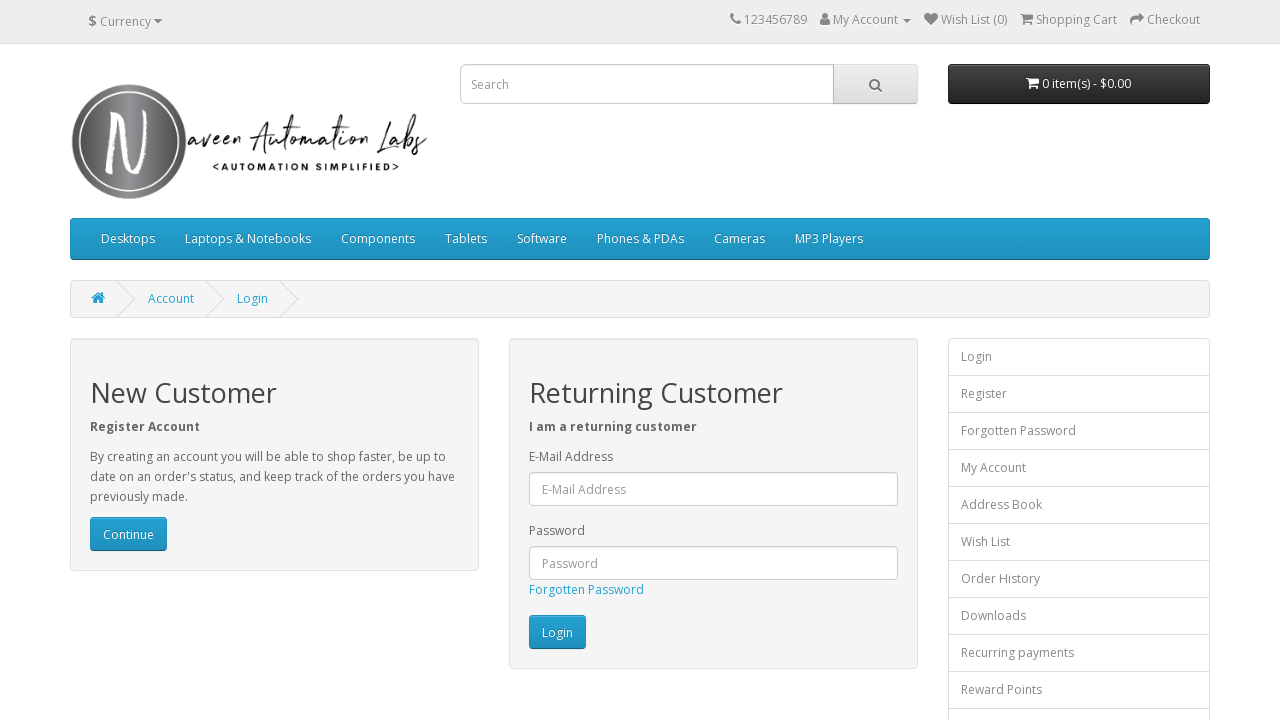

Waited for login page to load (domcontentloaded)
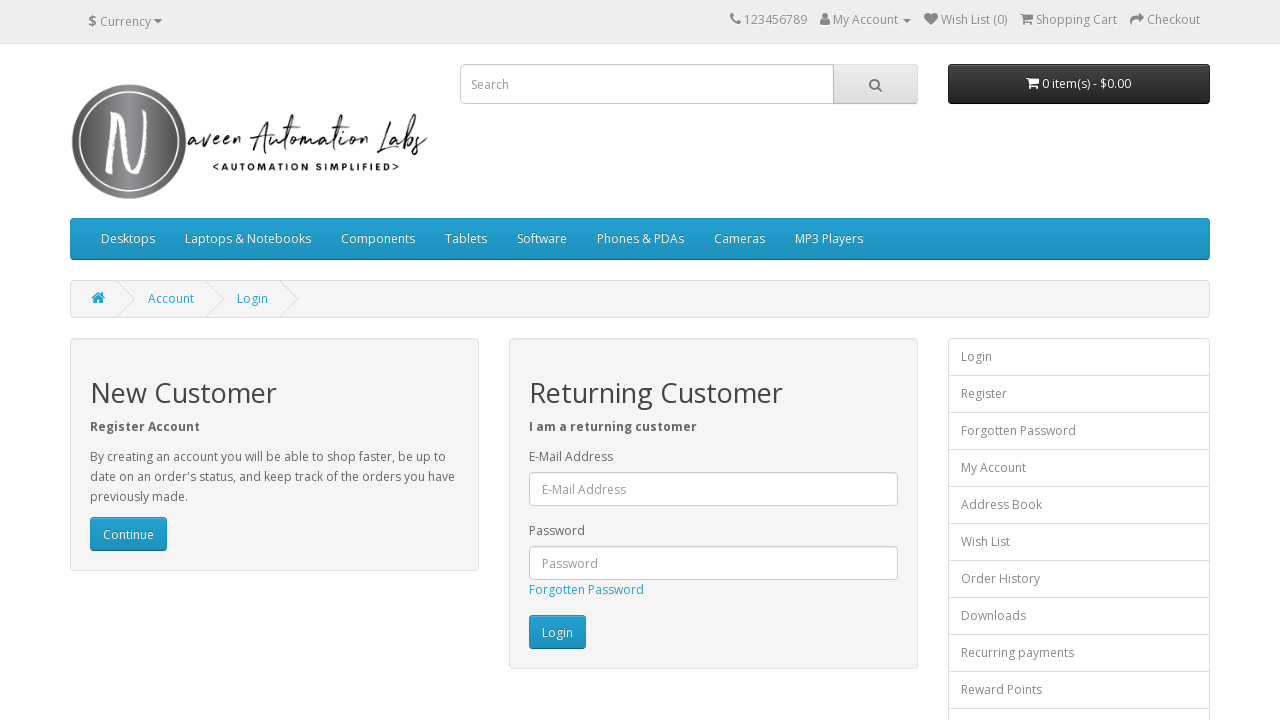

Clicked Register button in sidebar at (1079, 394) on (//*[@id='column-right']//a)[2]
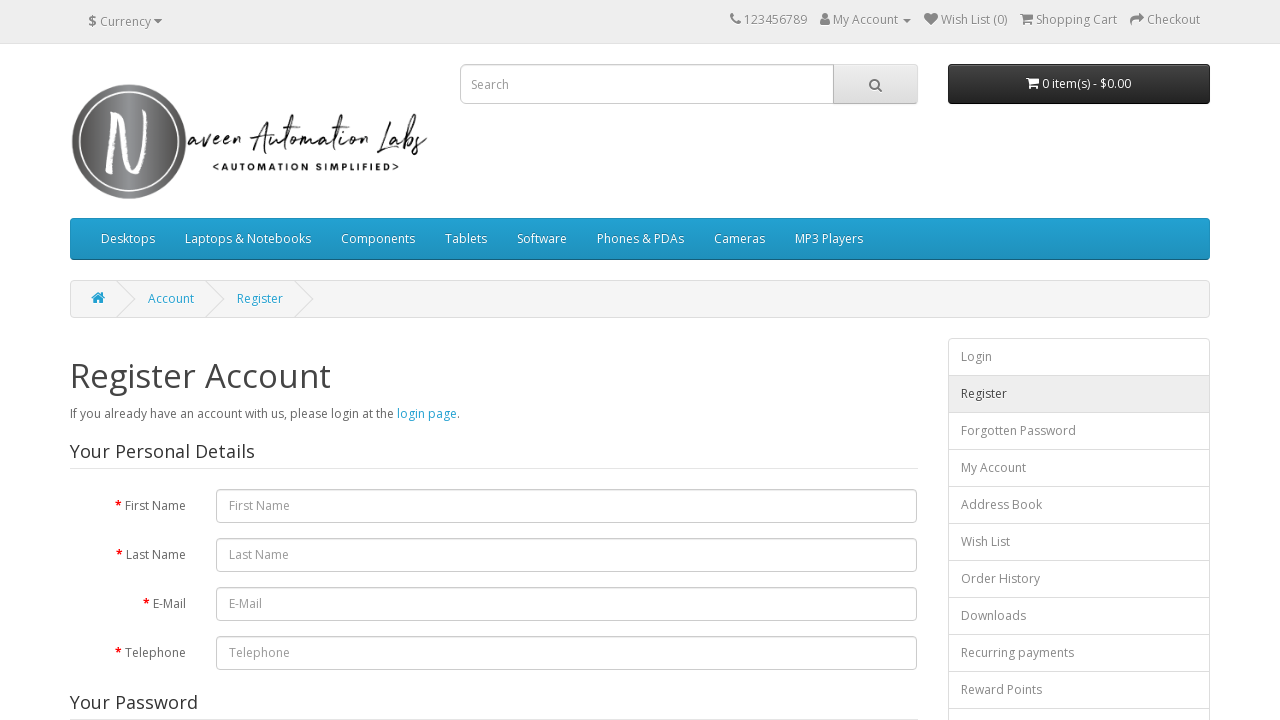

Waited for registration page to load (domcontentloaded)
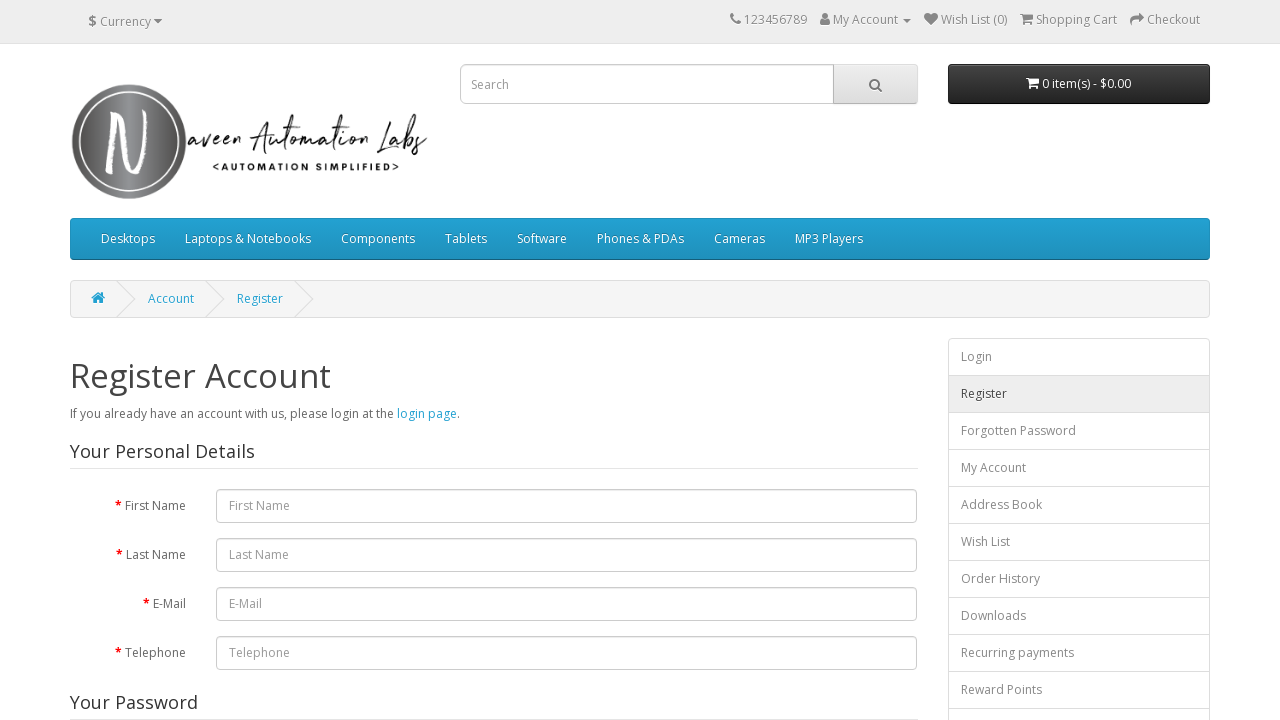

Retrieved page title: Register Account
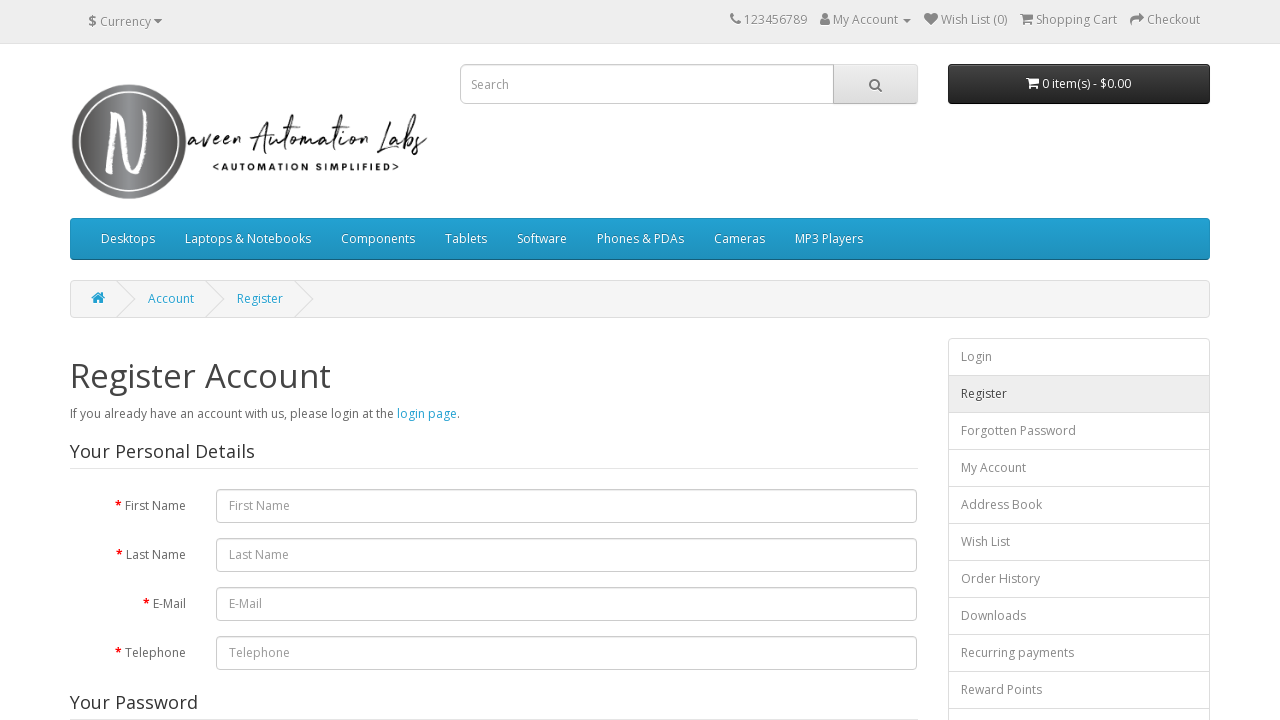

Verified page title contains 'Register Account'
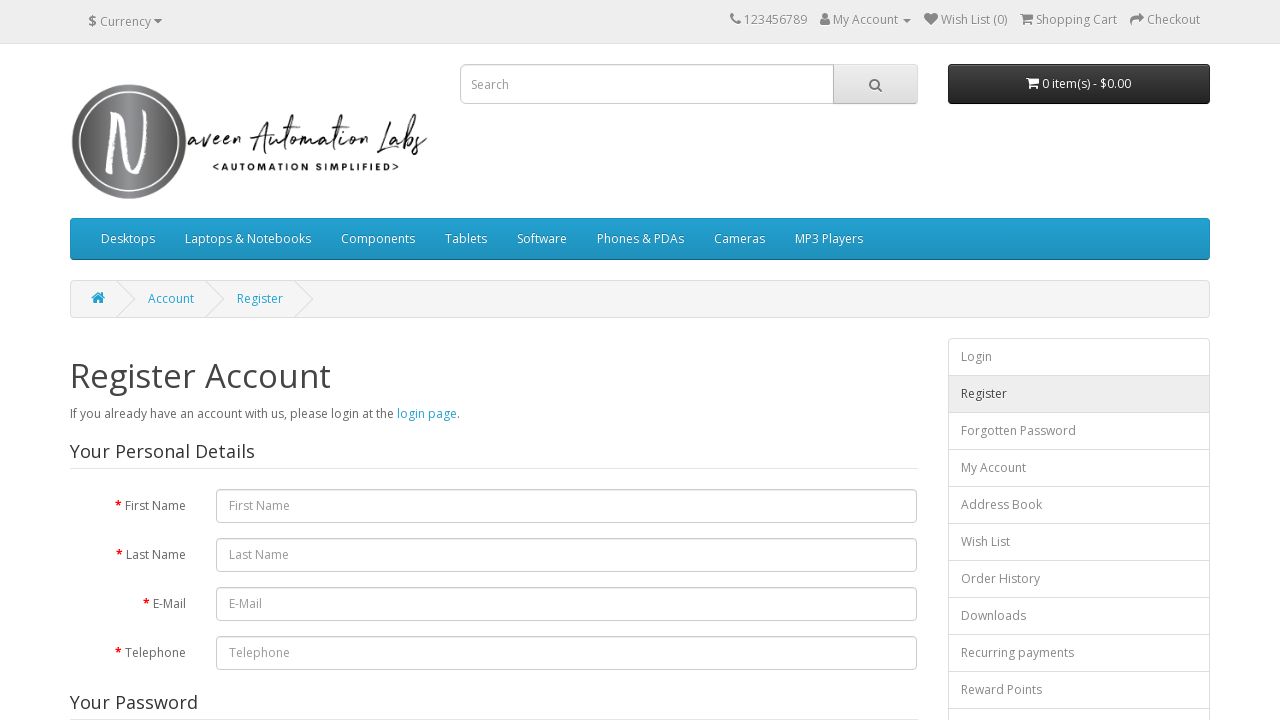

Retrieved page URL: https://naveenautomationlabs.com/opencart/index.php?route=account/register
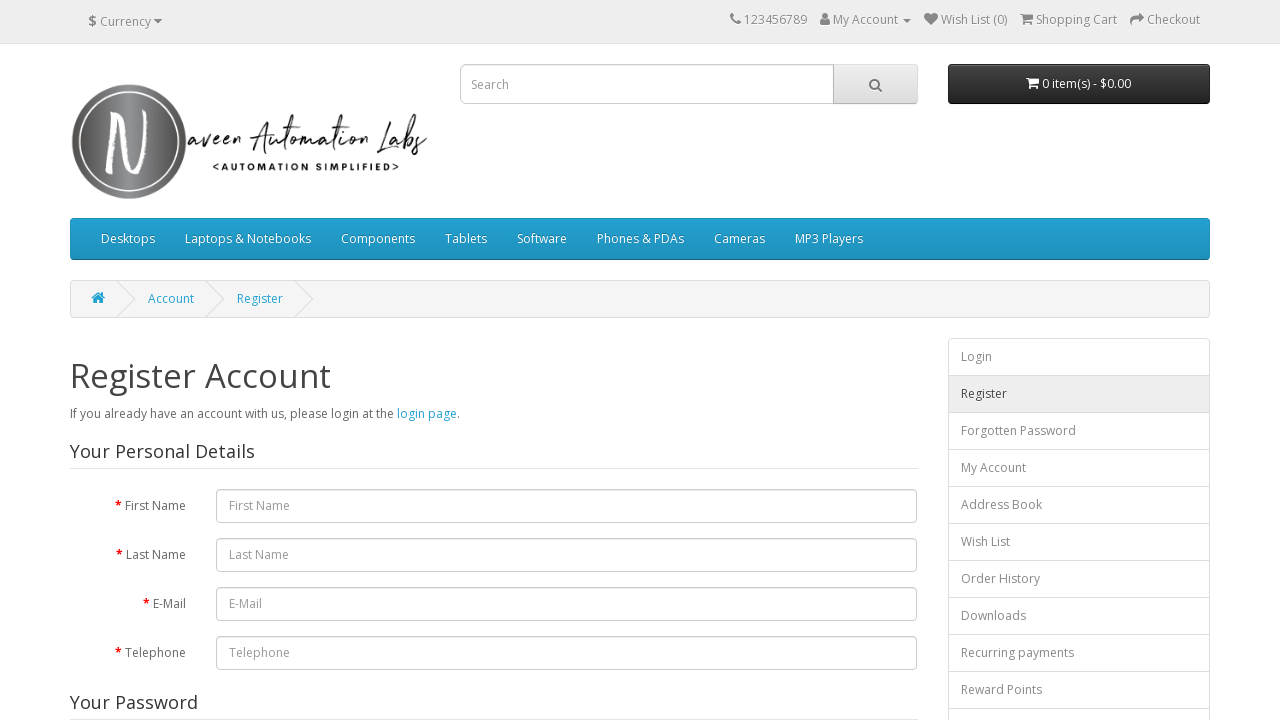

Verified URL contains 'account/register' path
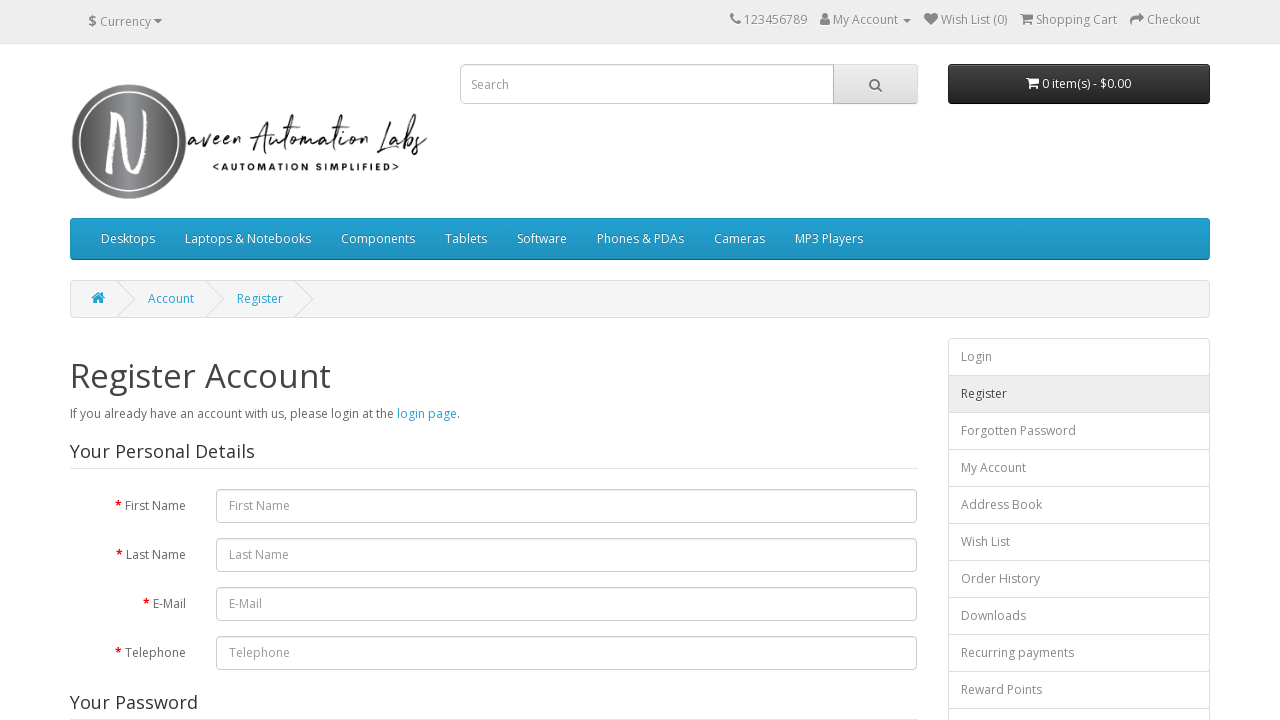

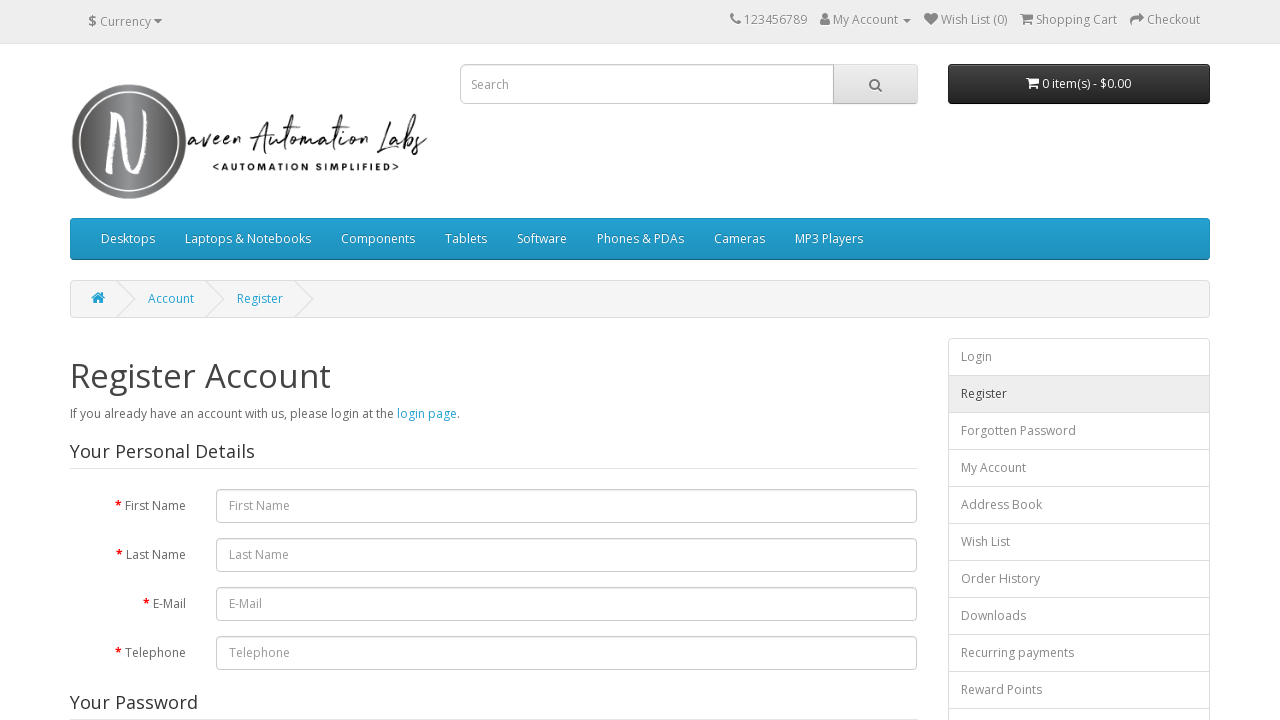